Tests that a todo item is removed when edited to an empty string

Starting URL: https://demo.playwright.dev/todomvc

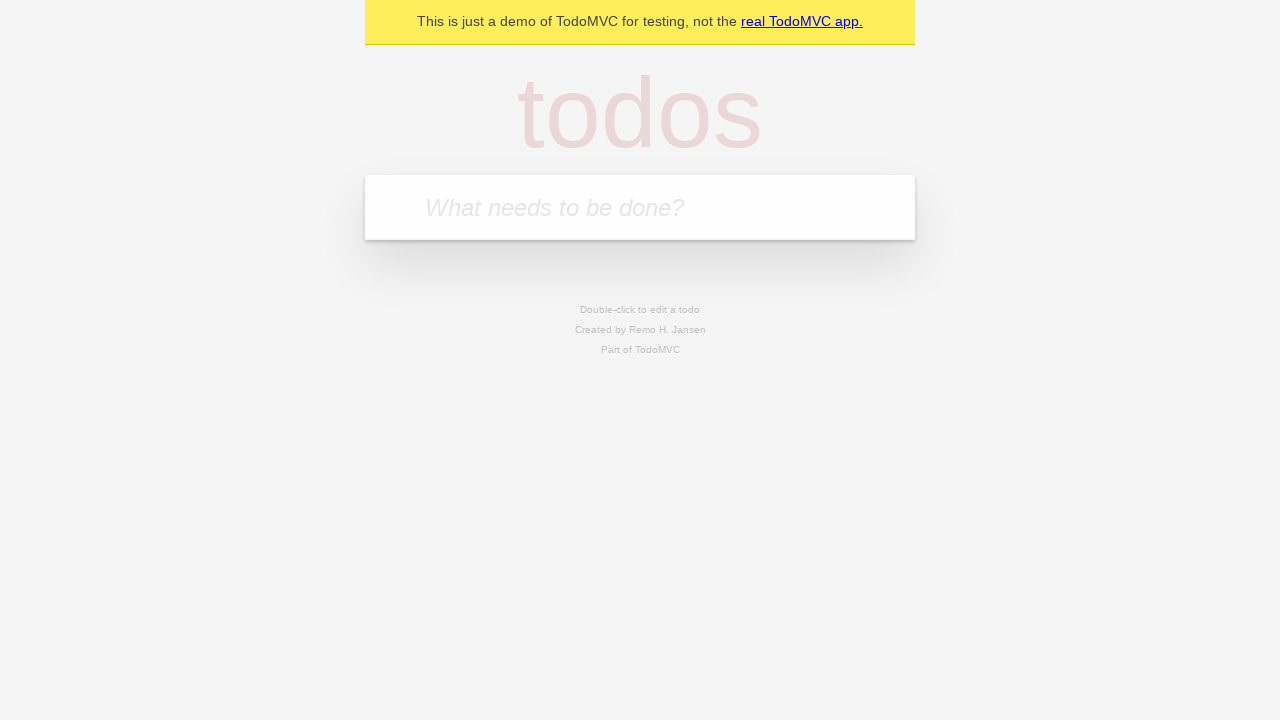

Filled todo input with 'buy some cheese' on internal:attr=[placeholder="What needs to be done?"i]
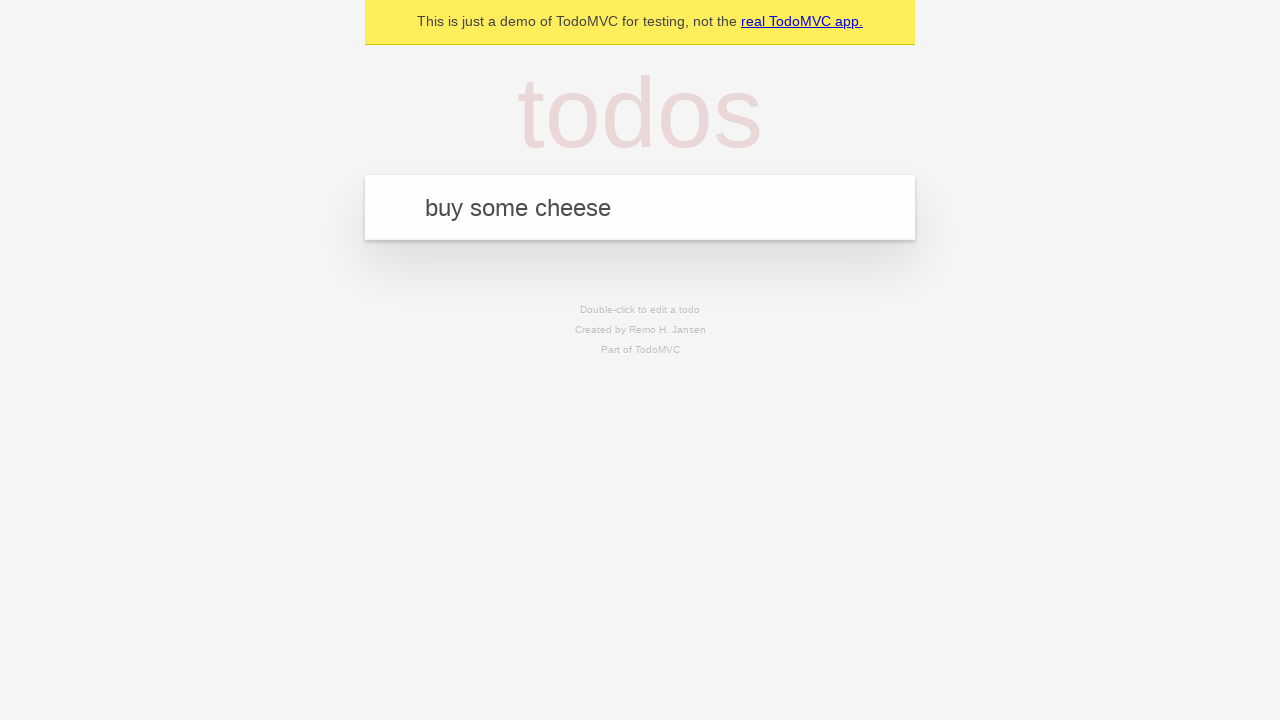

Pressed Enter to create first todo item on internal:attr=[placeholder="What needs to be done?"i]
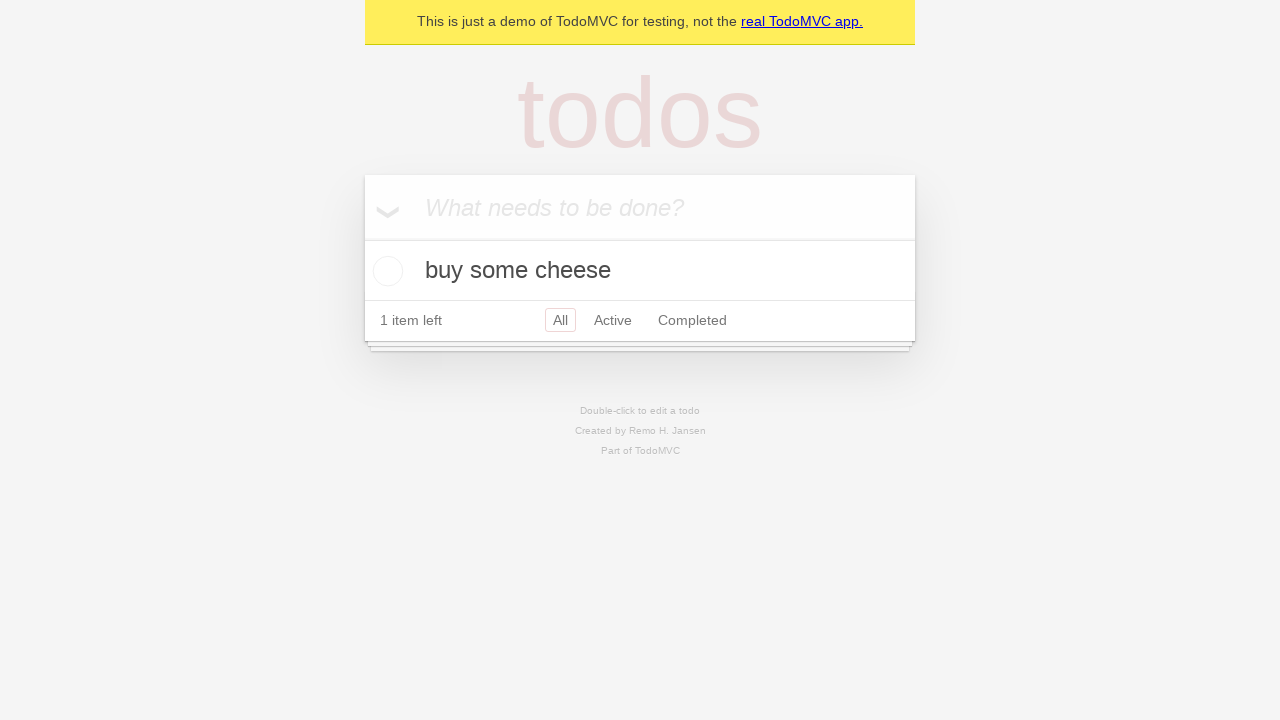

Filled todo input with 'feed the cat' on internal:attr=[placeholder="What needs to be done?"i]
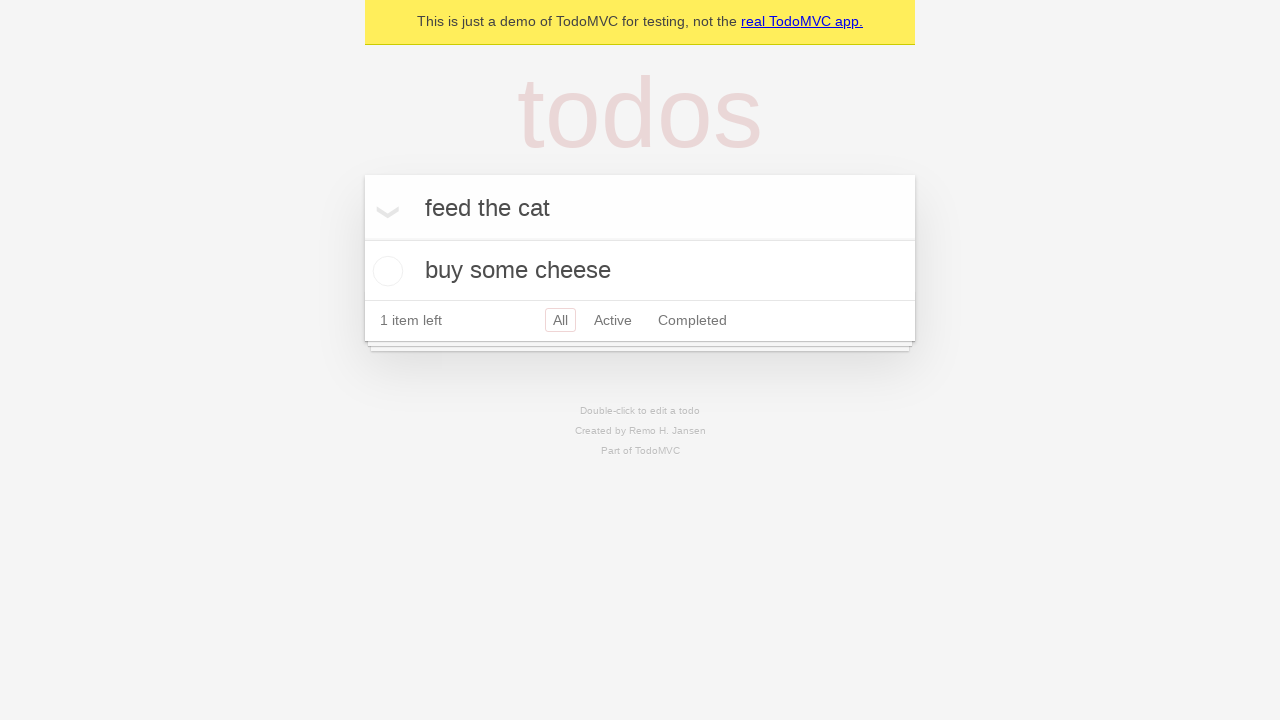

Pressed Enter to create second todo item on internal:attr=[placeholder="What needs to be done?"i]
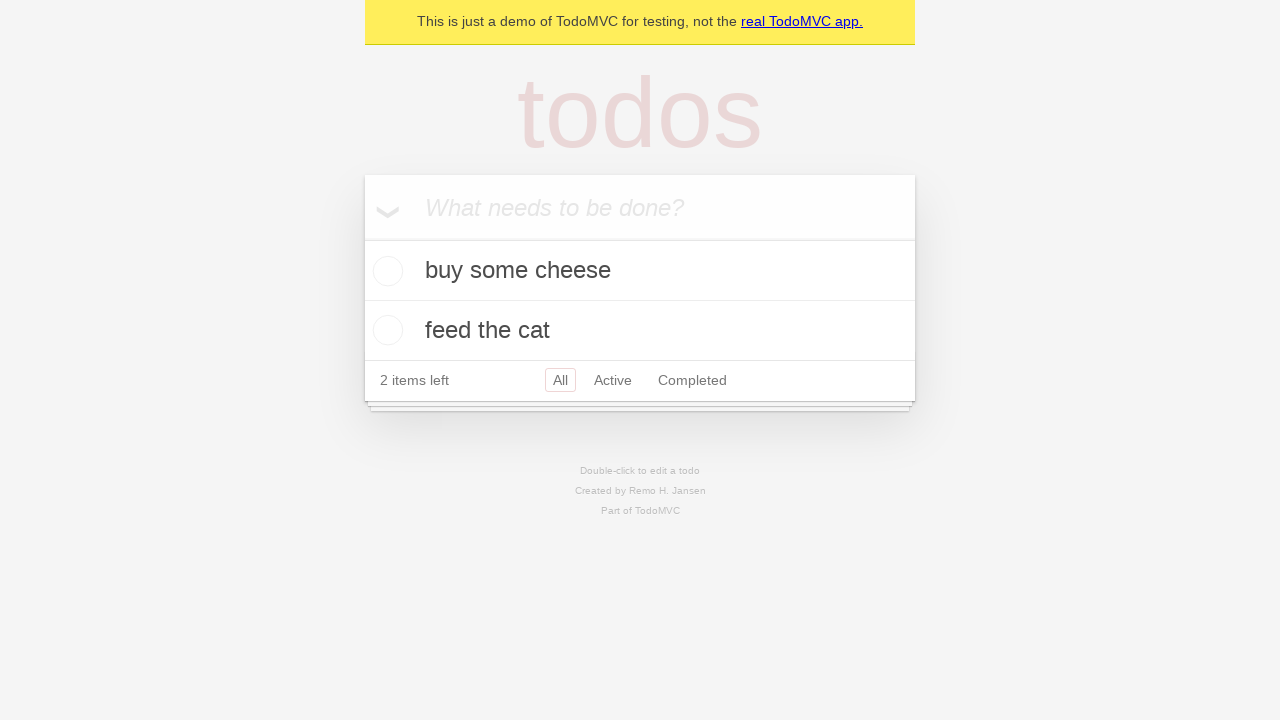

Filled todo input with 'book a doctors appointment' on internal:attr=[placeholder="What needs to be done?"i]
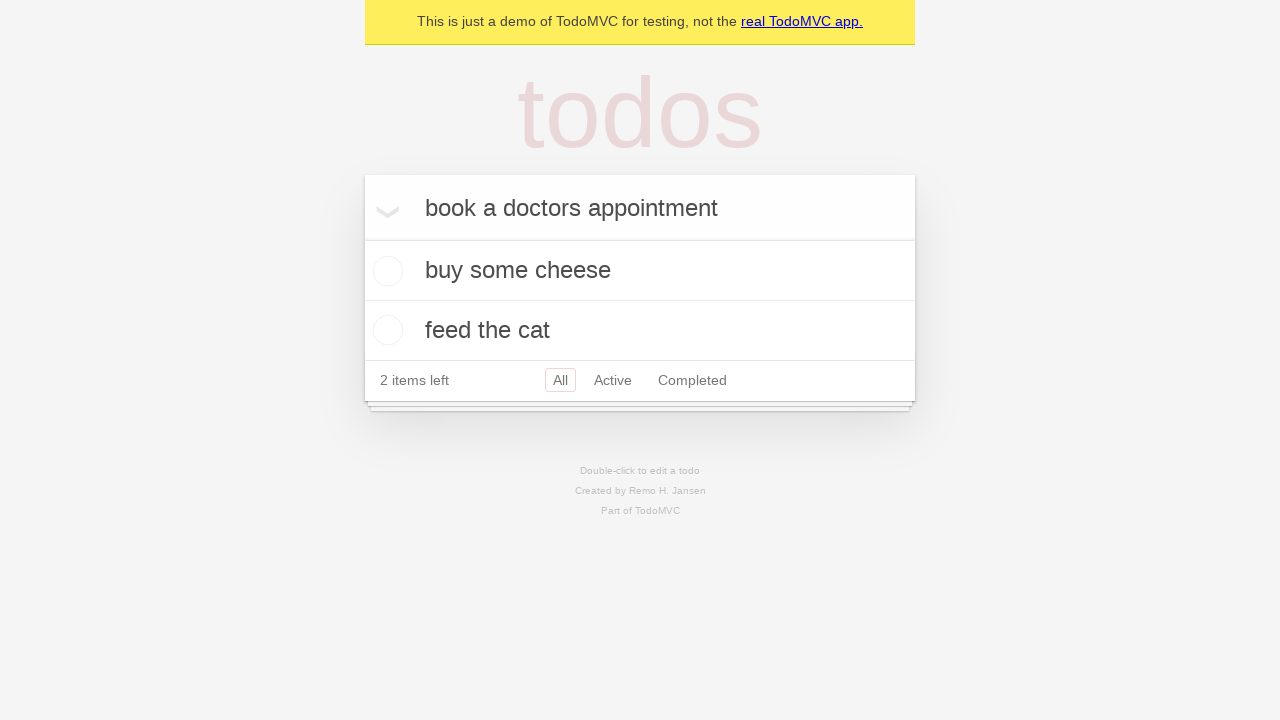

Pressed Enter to create third todo item on internal:attr=[placeholder="What needs to be done?"i]
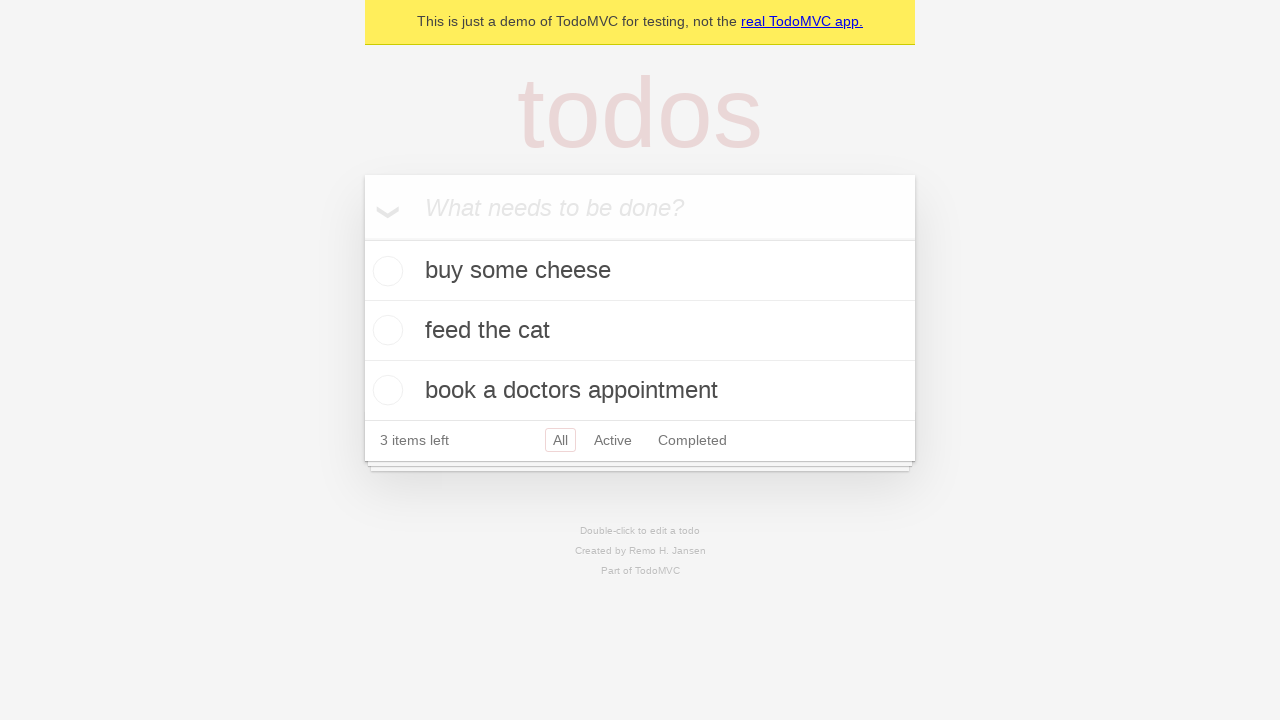

Double-clicked second todo item to enter edit mode at (640, 331) on internal:testid=[data-testid="todo-item"s] >> nth=1
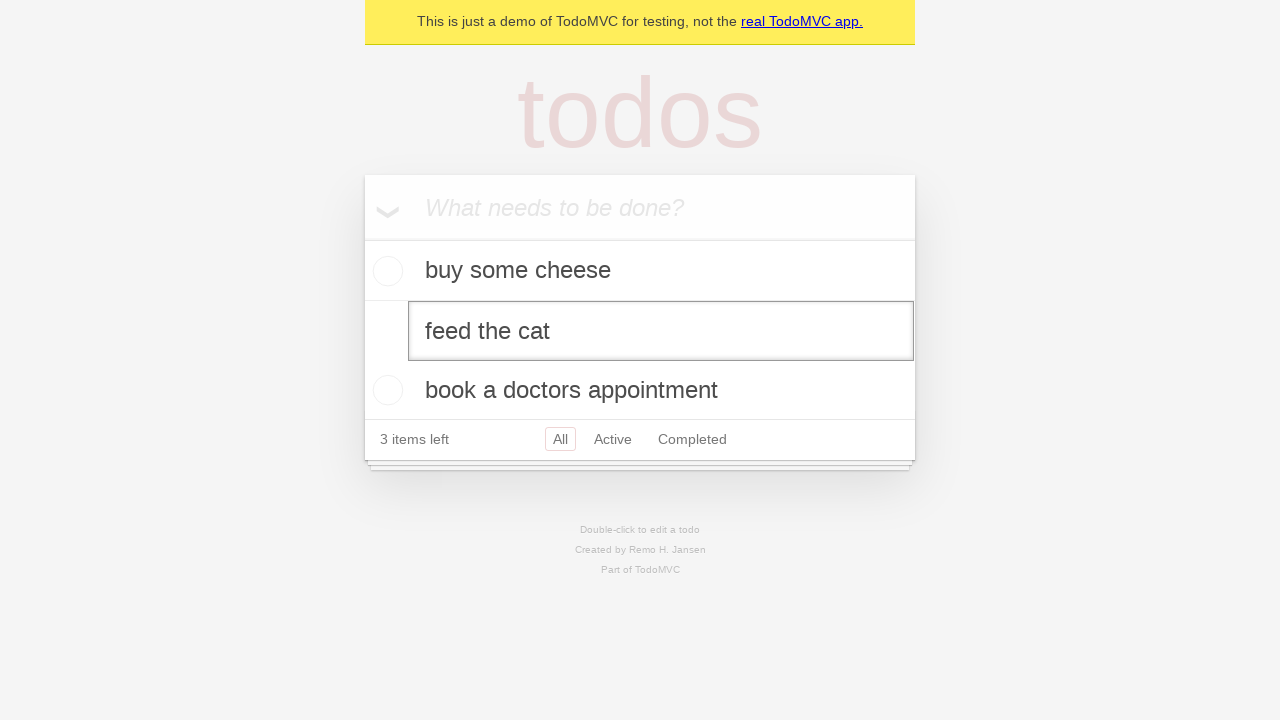

Cleared the edit field by filling with empty string on internal:testid=[data-testid="todo-item"s] >> nth=1 >> internal:role=textbox[nam
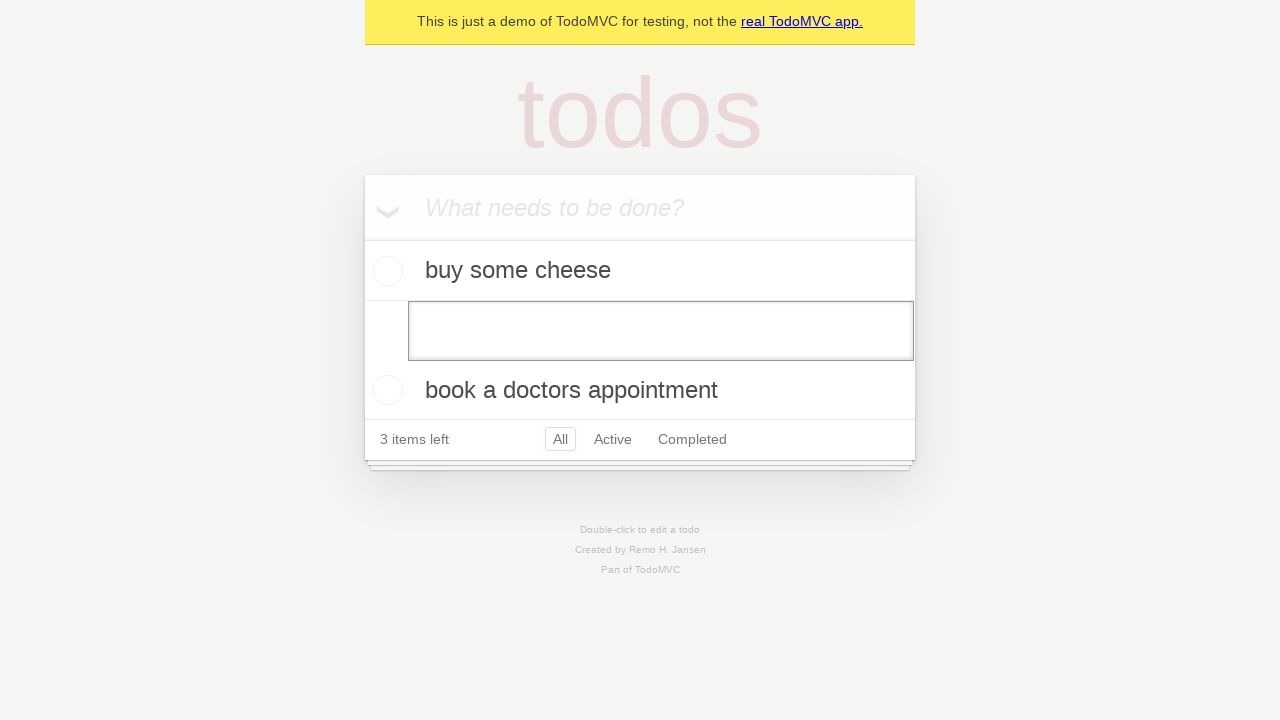

Pressed Enter to confirm empty edit, removing todo item on internal:testid=[data-testid="todo-item"s] >> nth=1 >> internal:role=textbox[nam
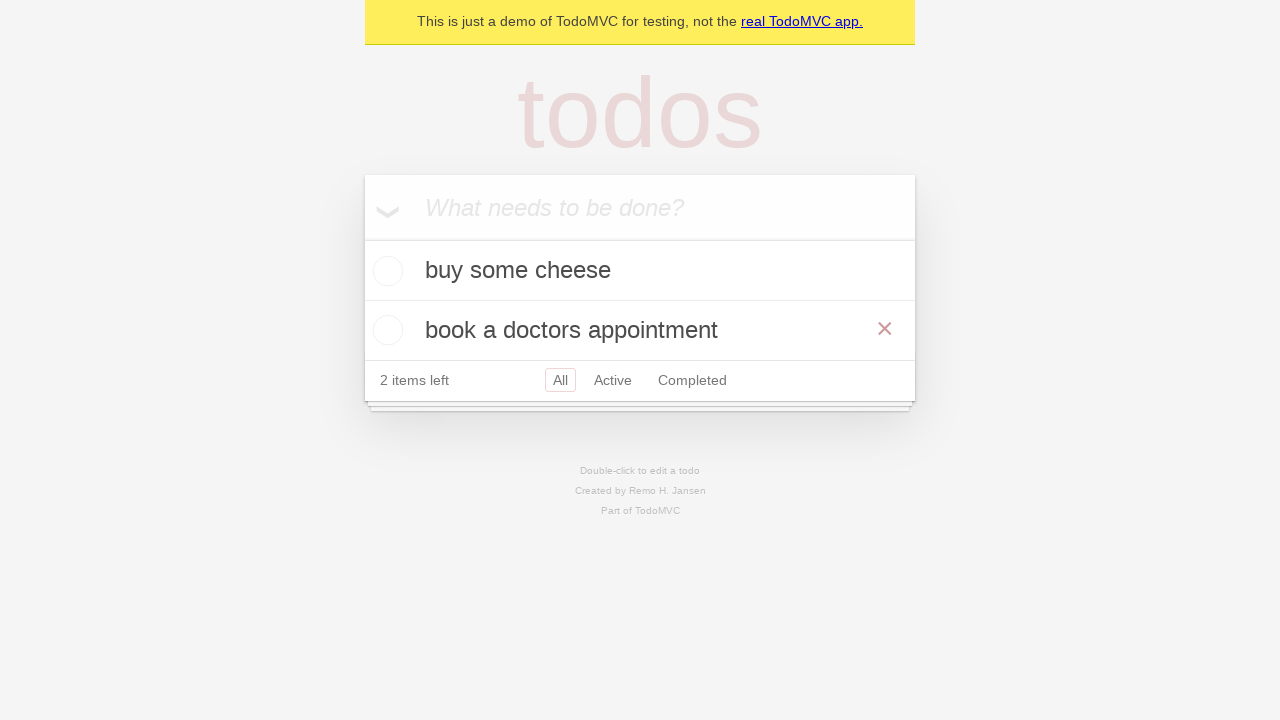

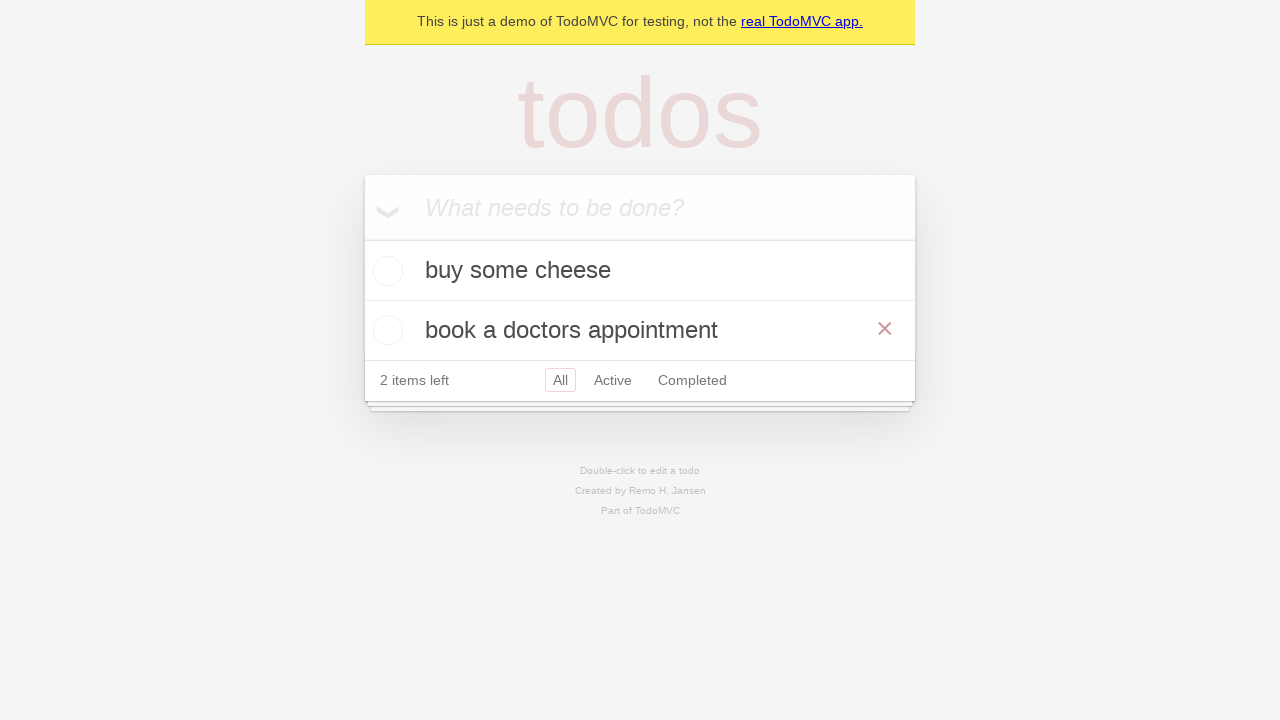